Waits for price to become $100, clicks book button, then solves a math problem and submits the solution

Starting URL: http://suninjuly.github.io/explicit_wait2.html

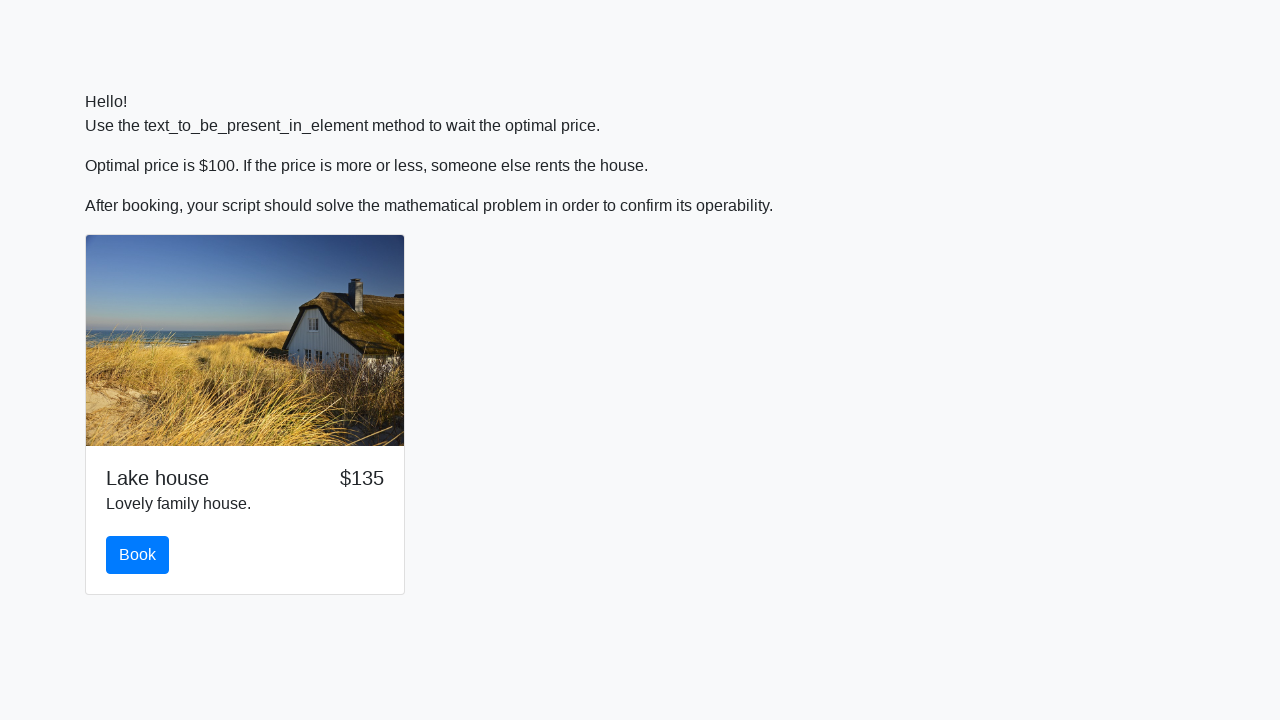

Waited for price to become $100
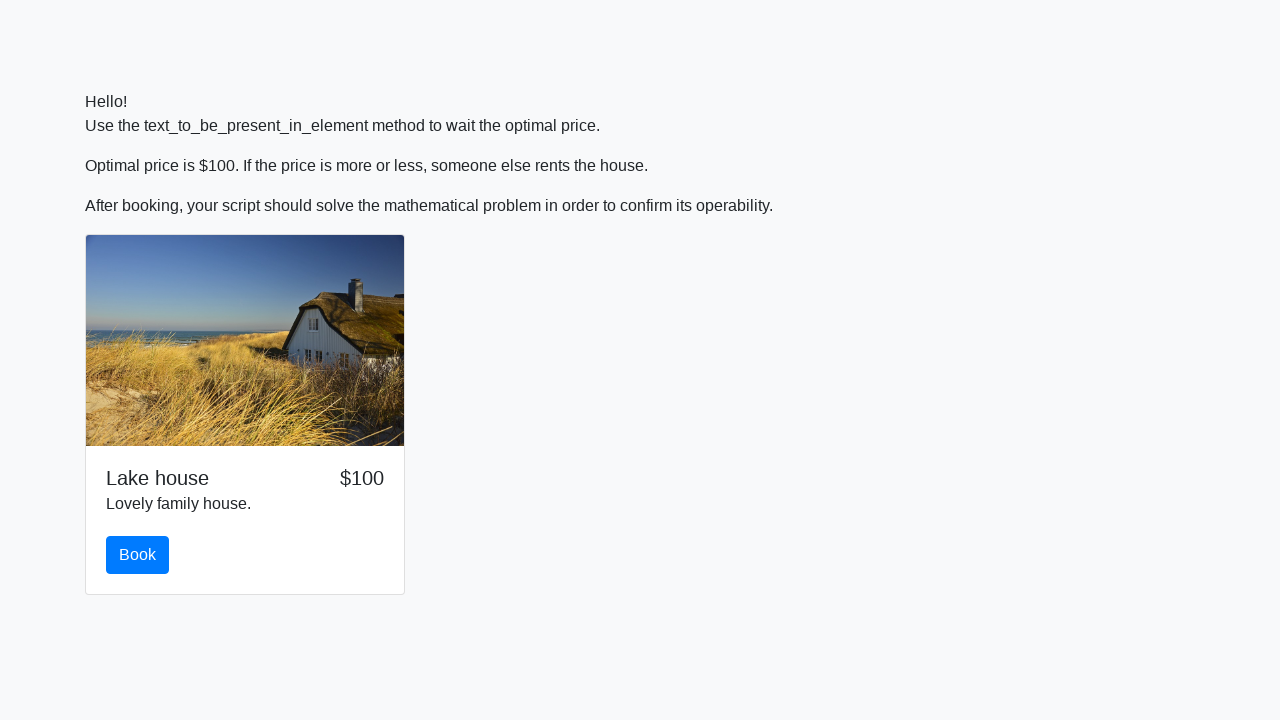

Clicked book button at (138, 555) on #book
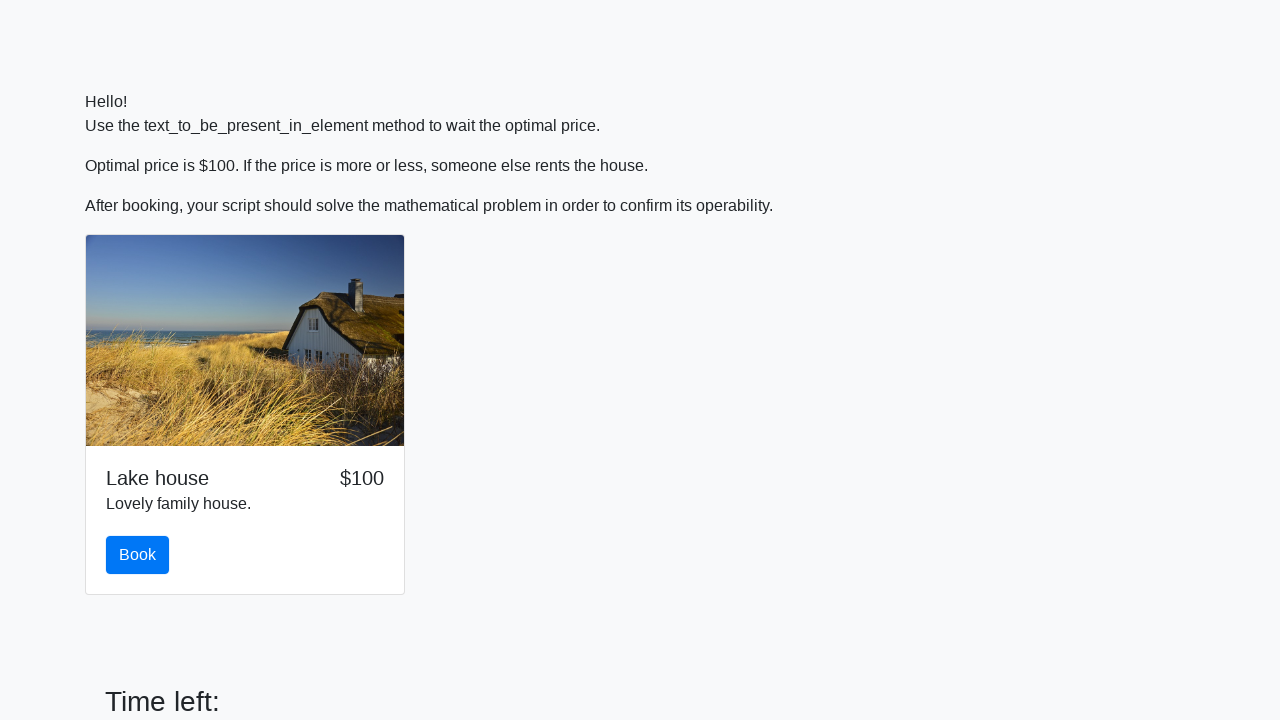

Retrieved x value: 911
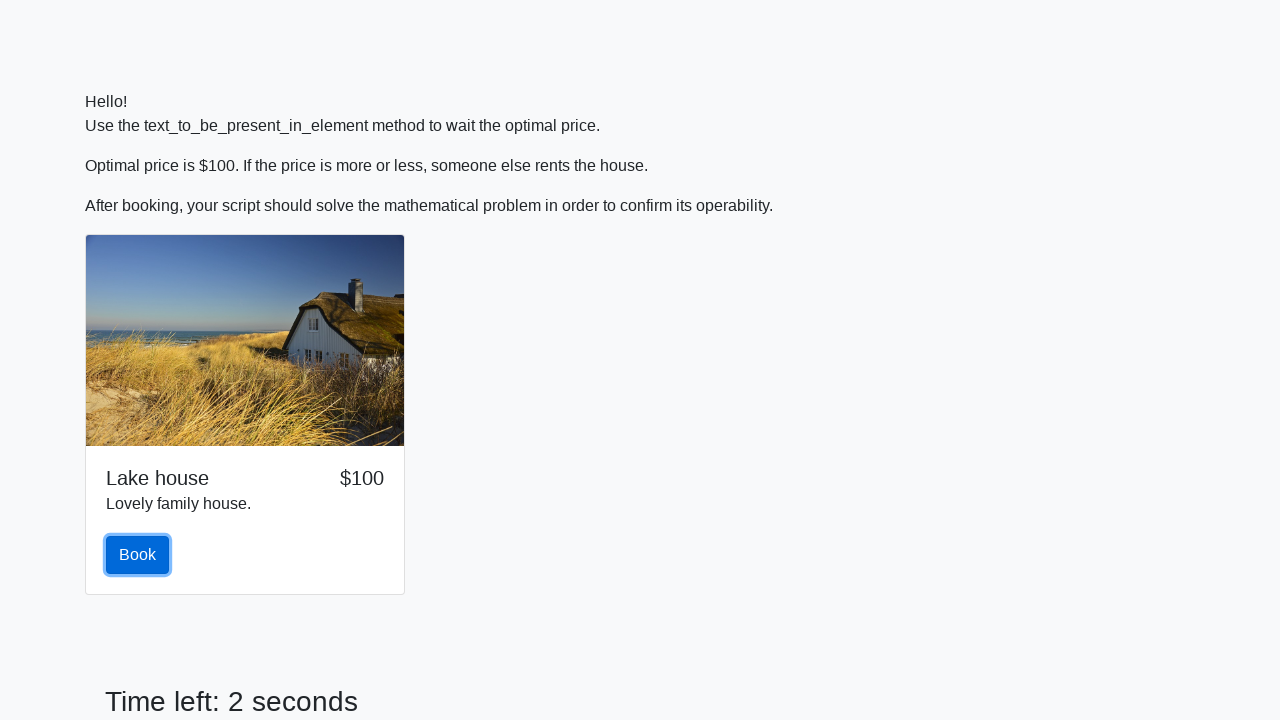

Calculated answer: -0.2984586925861262
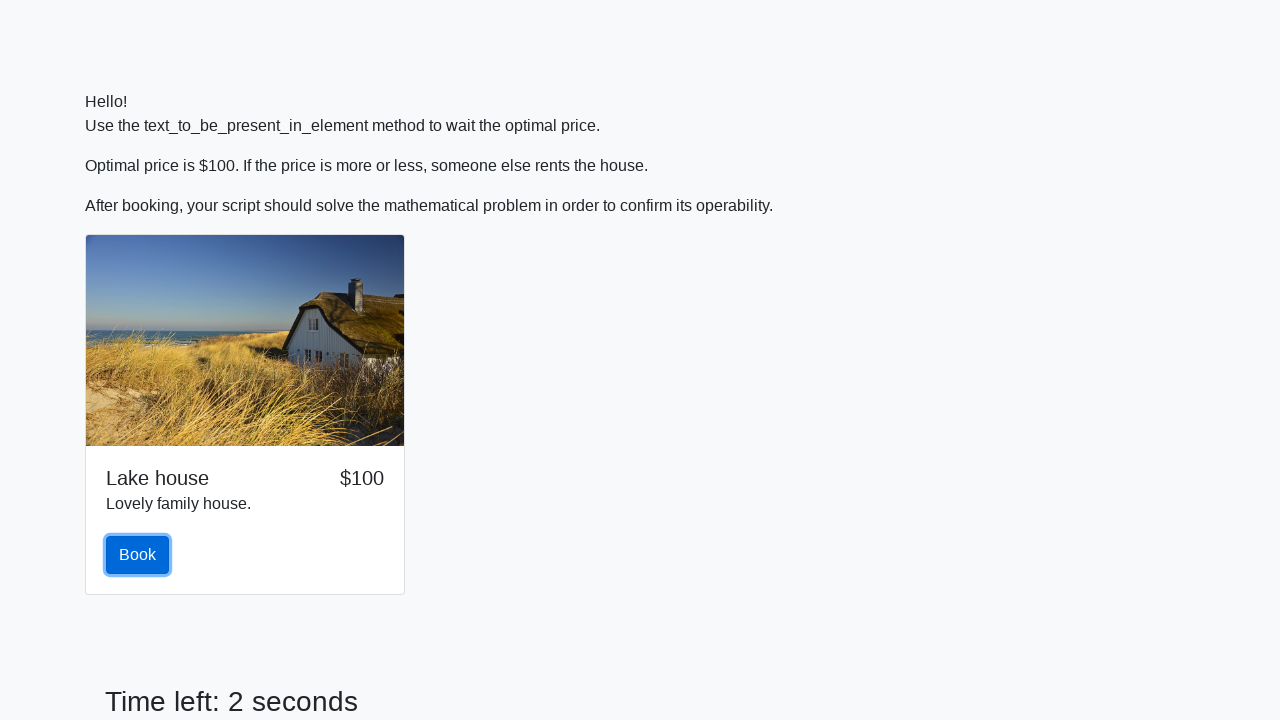

Filled answer field with calculated value on #answer
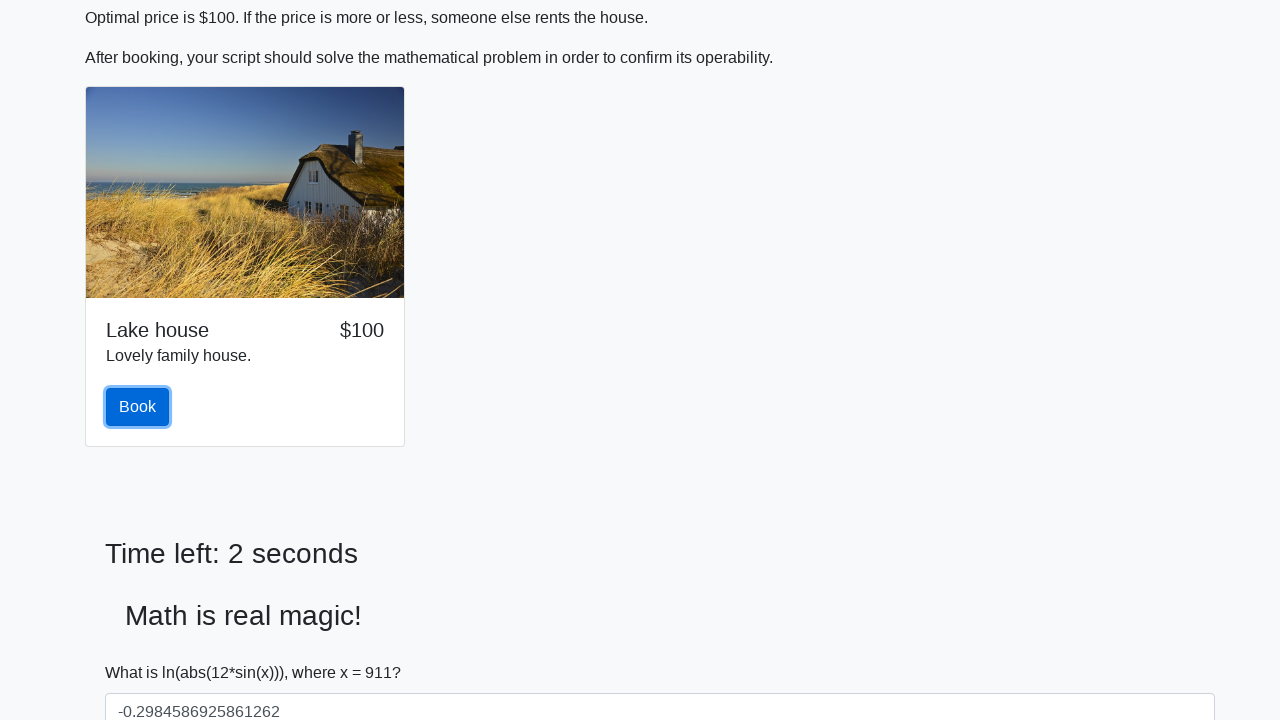

Clicked solve button to submit answer at (143, 651) on #solve
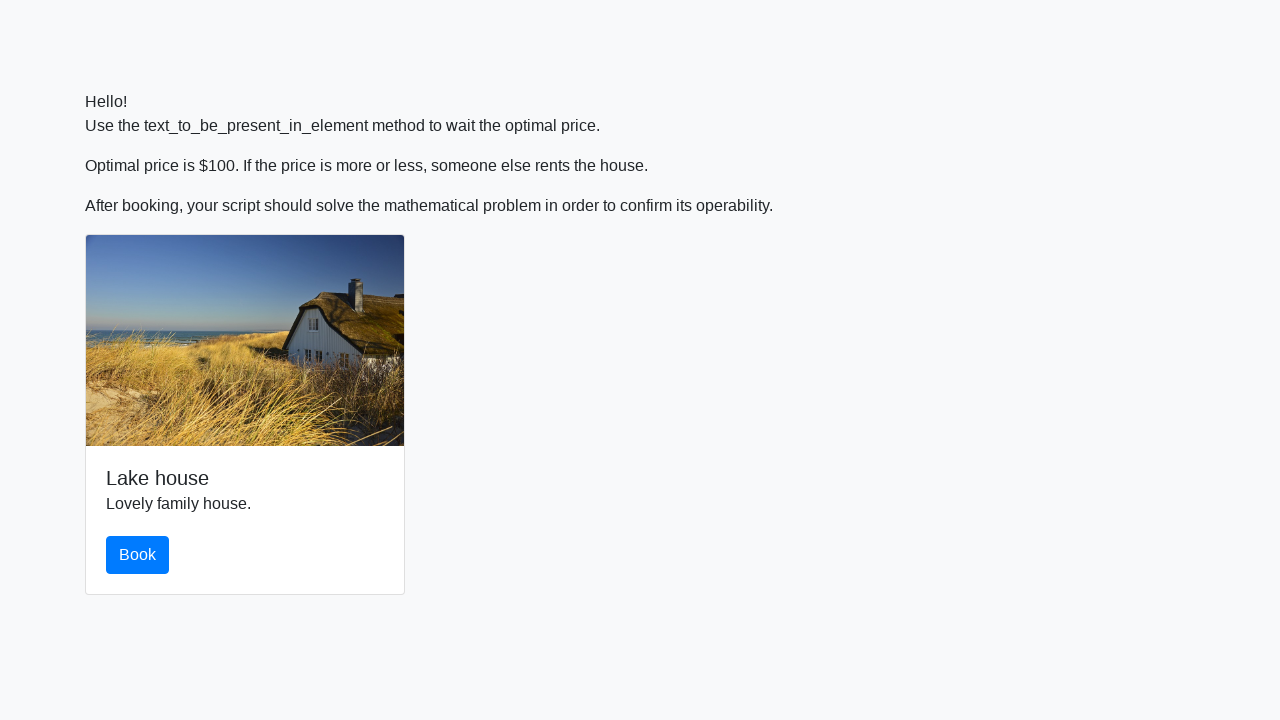

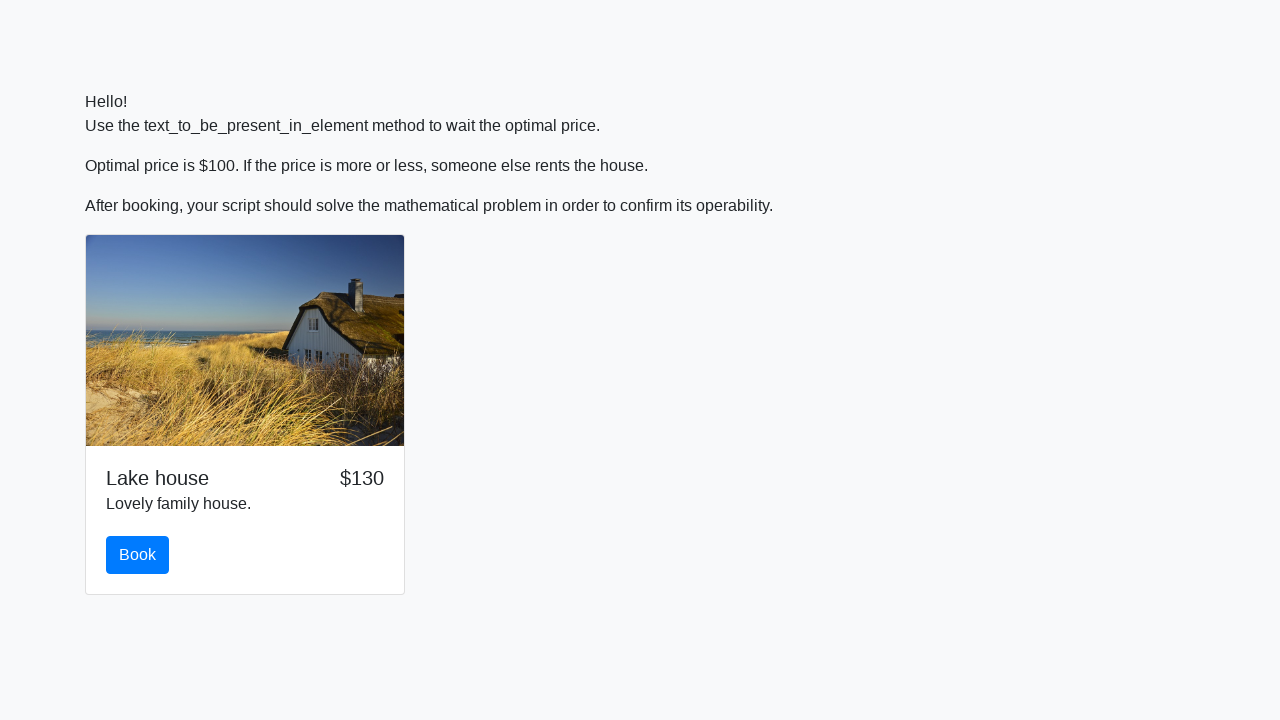